Tests table sorting by clicking the Email column header to sort email values in ascending order

Starting URL: http://the-internet.herokuapp.com/tables

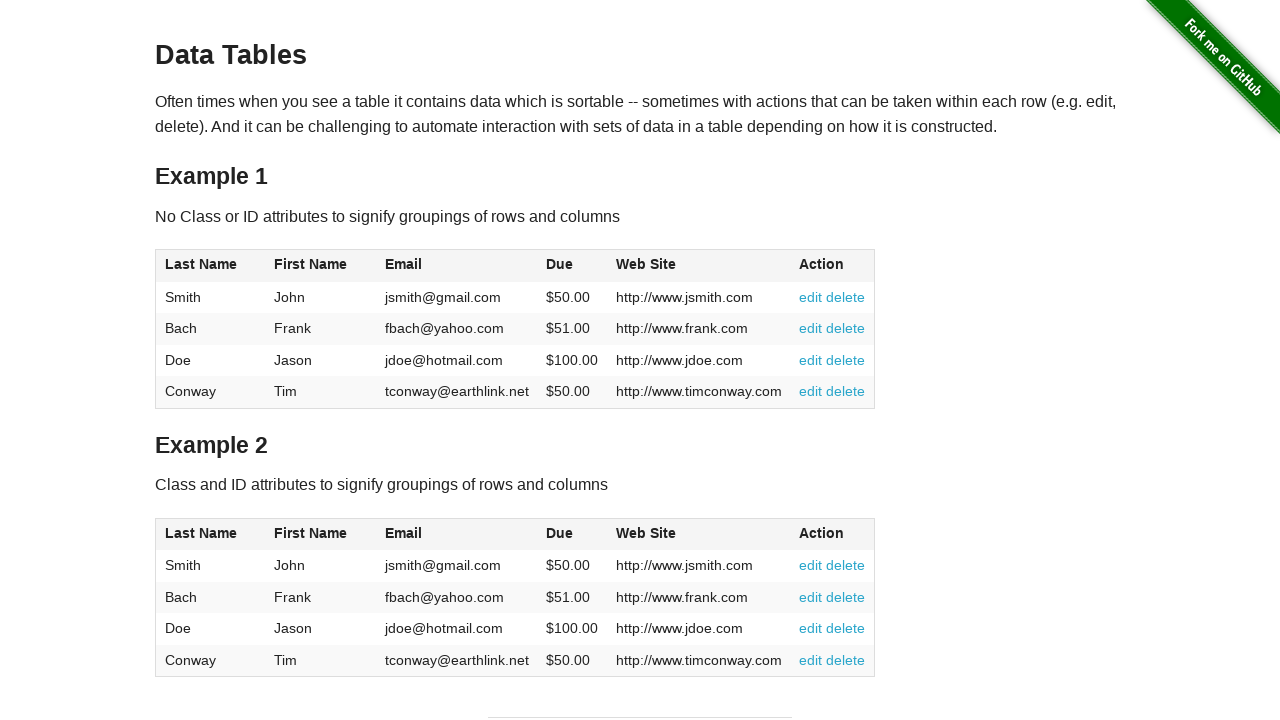

Clicked Email column header to sort in ascending order at (457, 266) on #table1 thead tr th:nth-of-type(3)
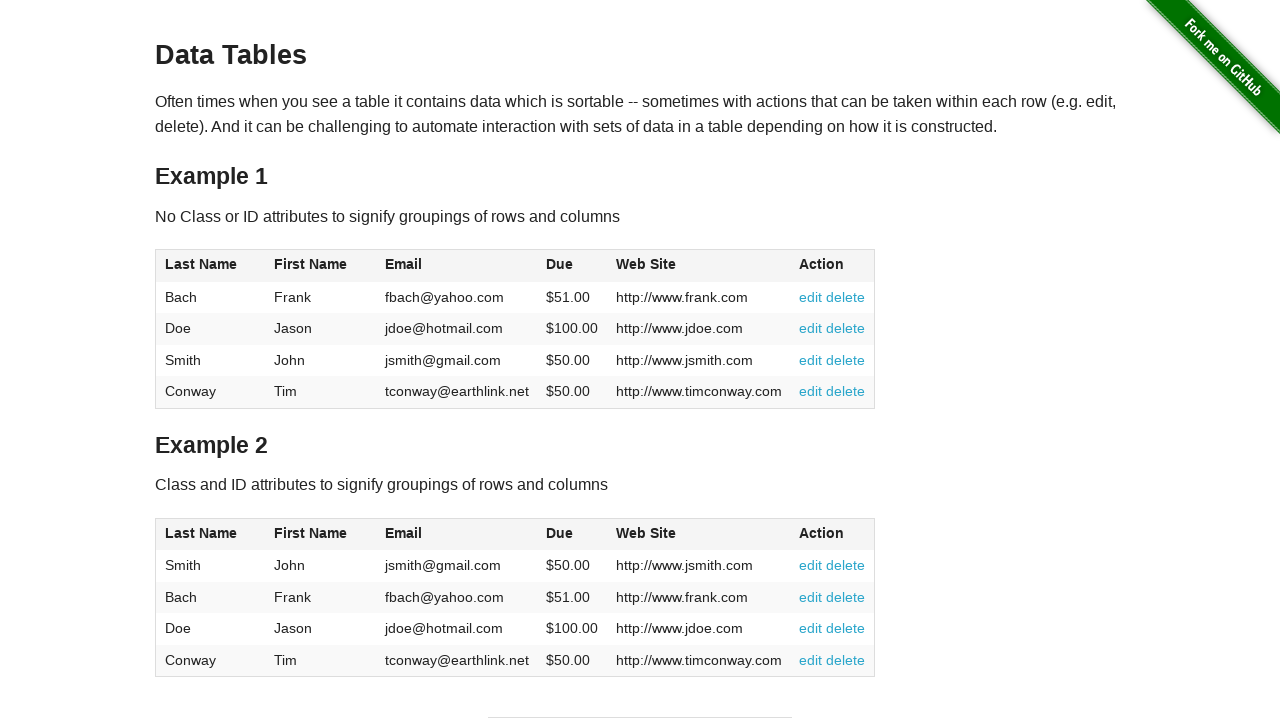

Table sorted by Email column in ascending order - email cells loaded
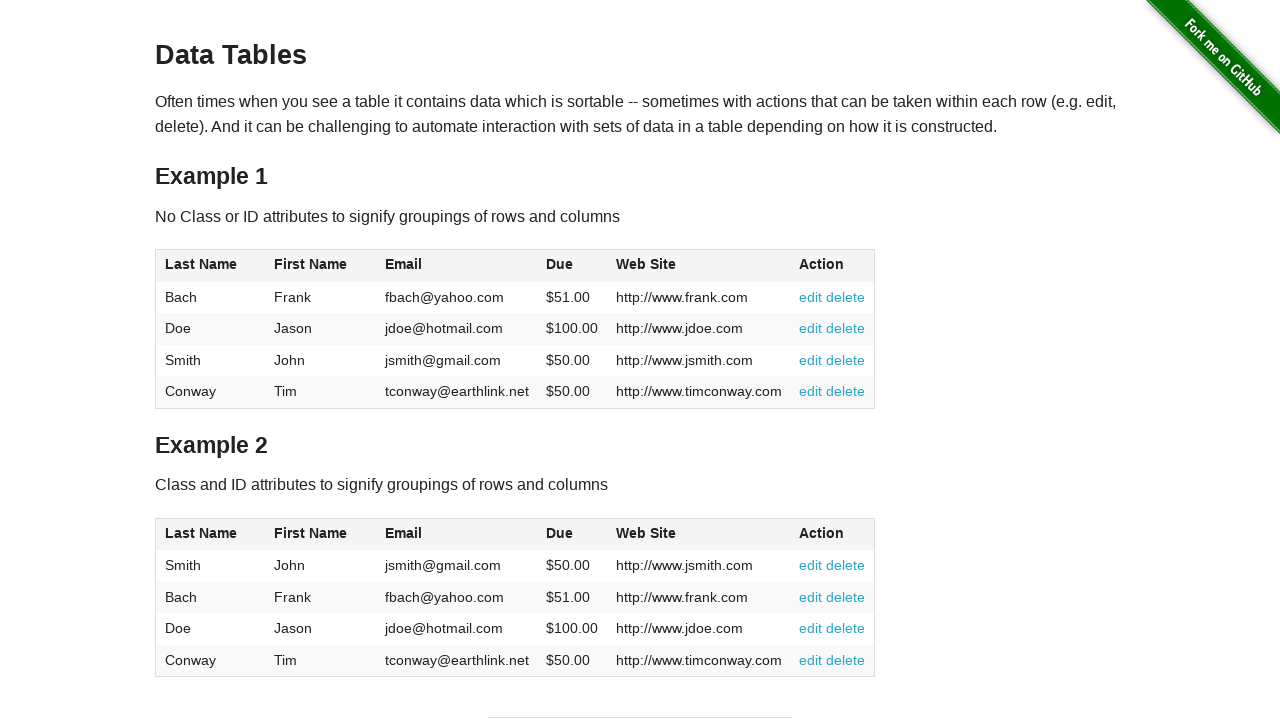

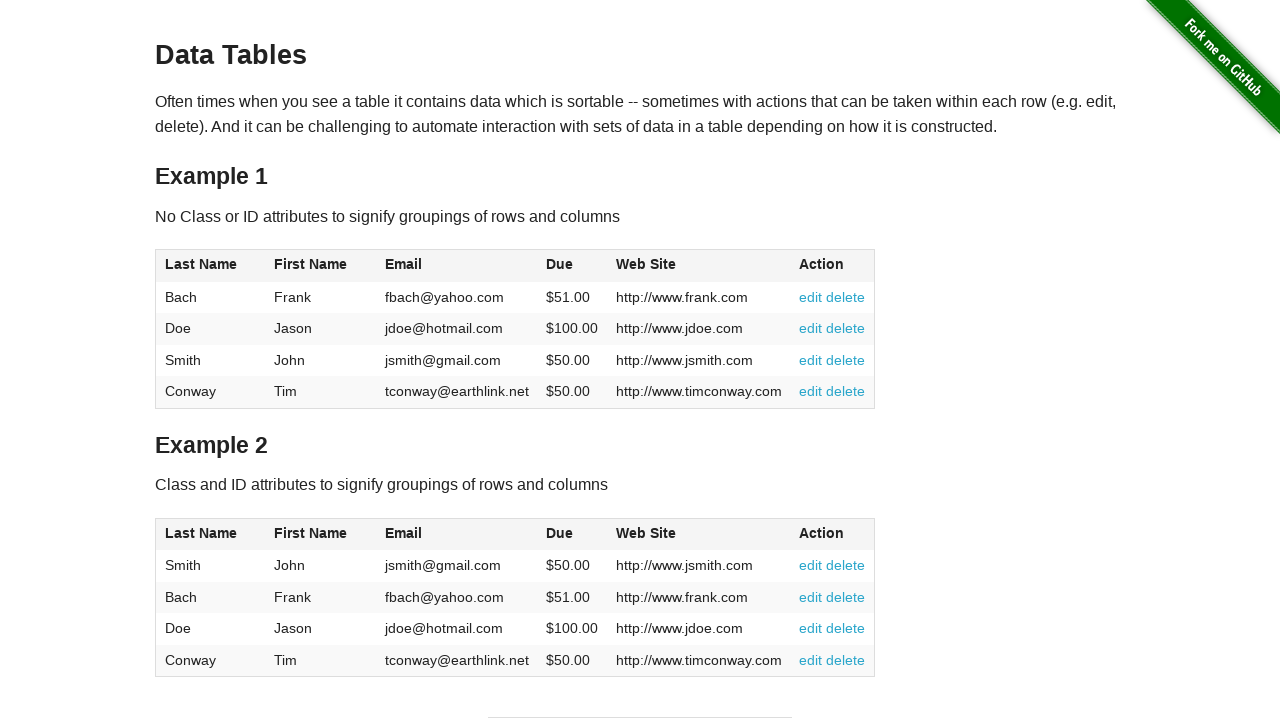